Tests opening a new window by clicking a link and switching between windows

Starting URL: http://the-internet.herokuapp.com/windows

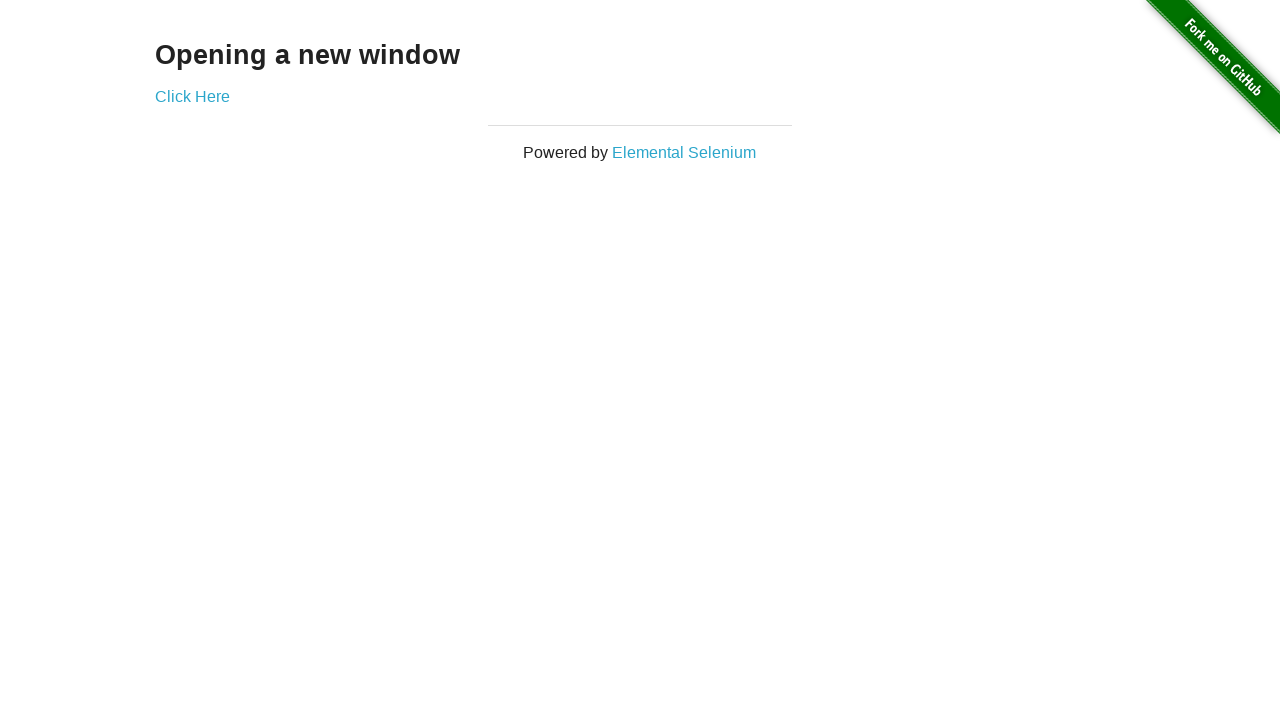

Clicked 'Click Here' link and new window opened at (192, 96) on text=Click Here
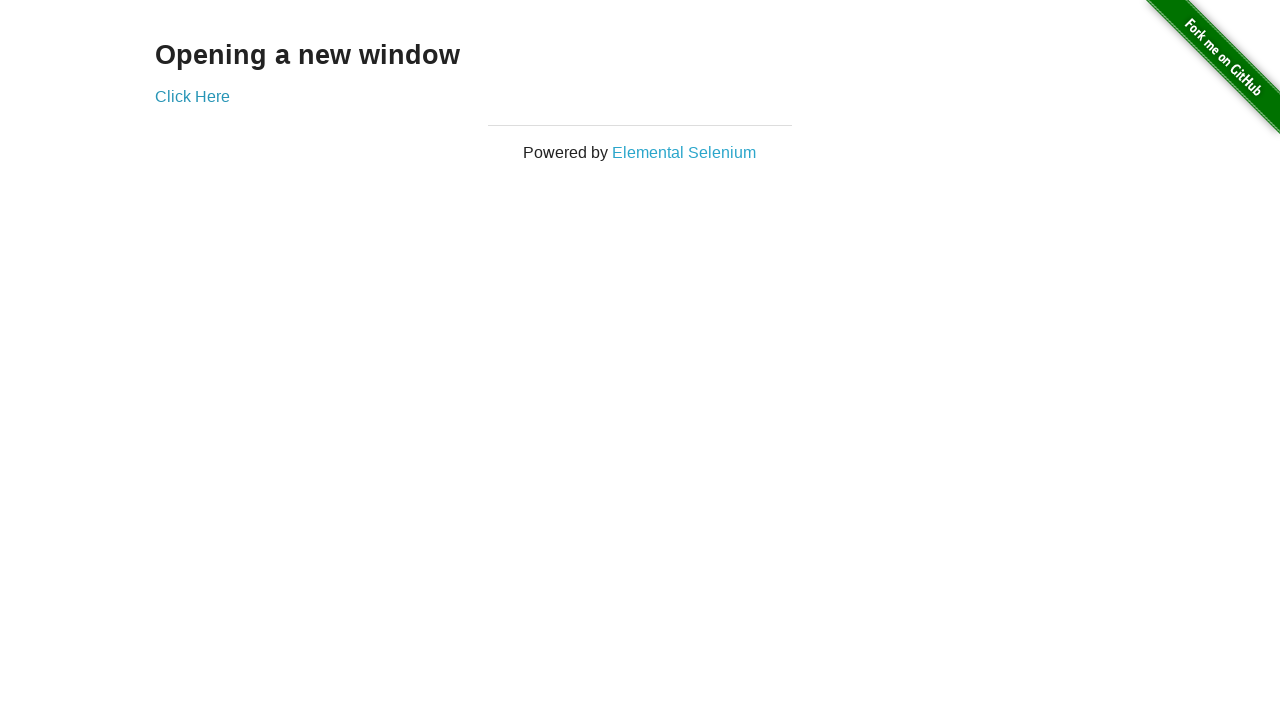

New window loaded and 'New Window' heading verified
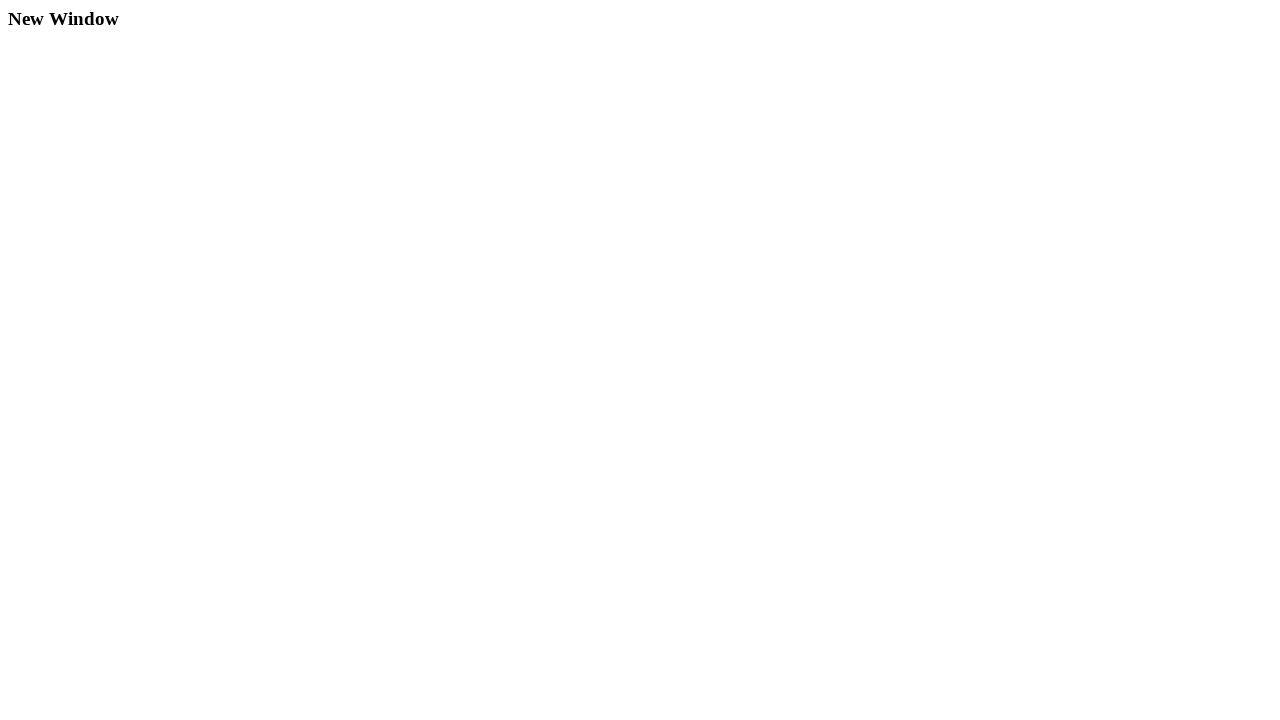

Switched back to original page and verified 'Opening a new window' heading
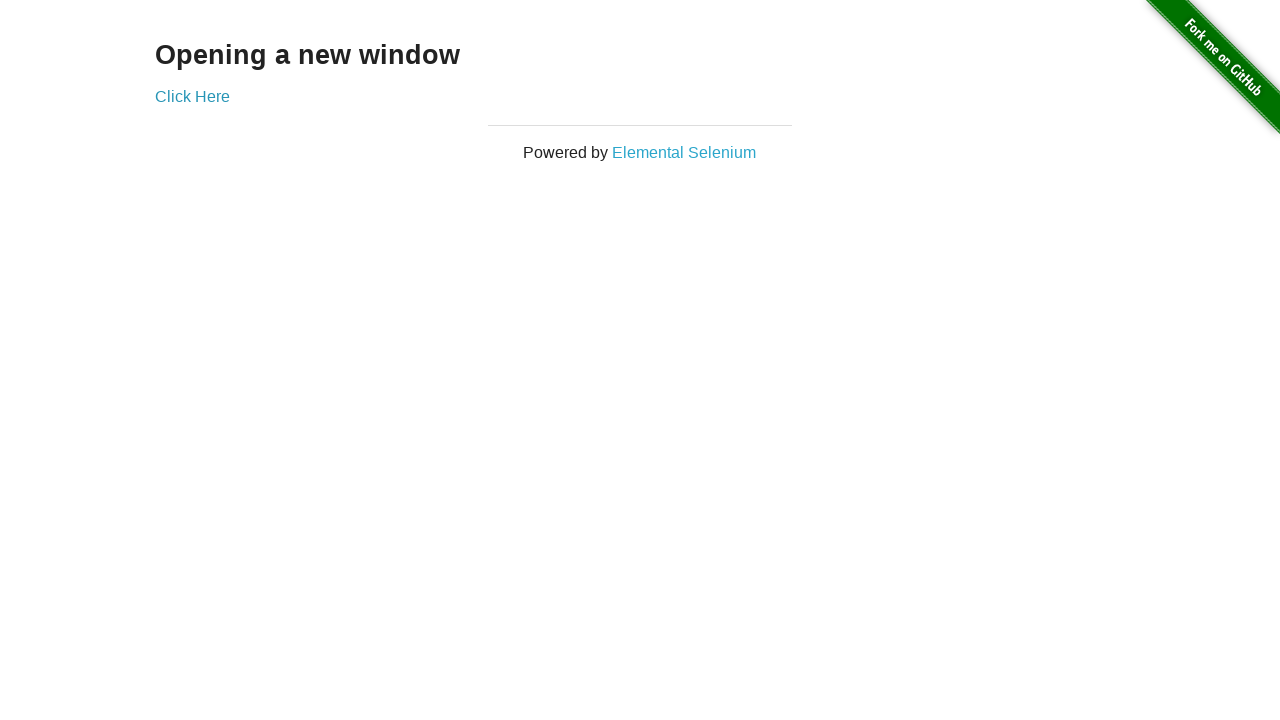

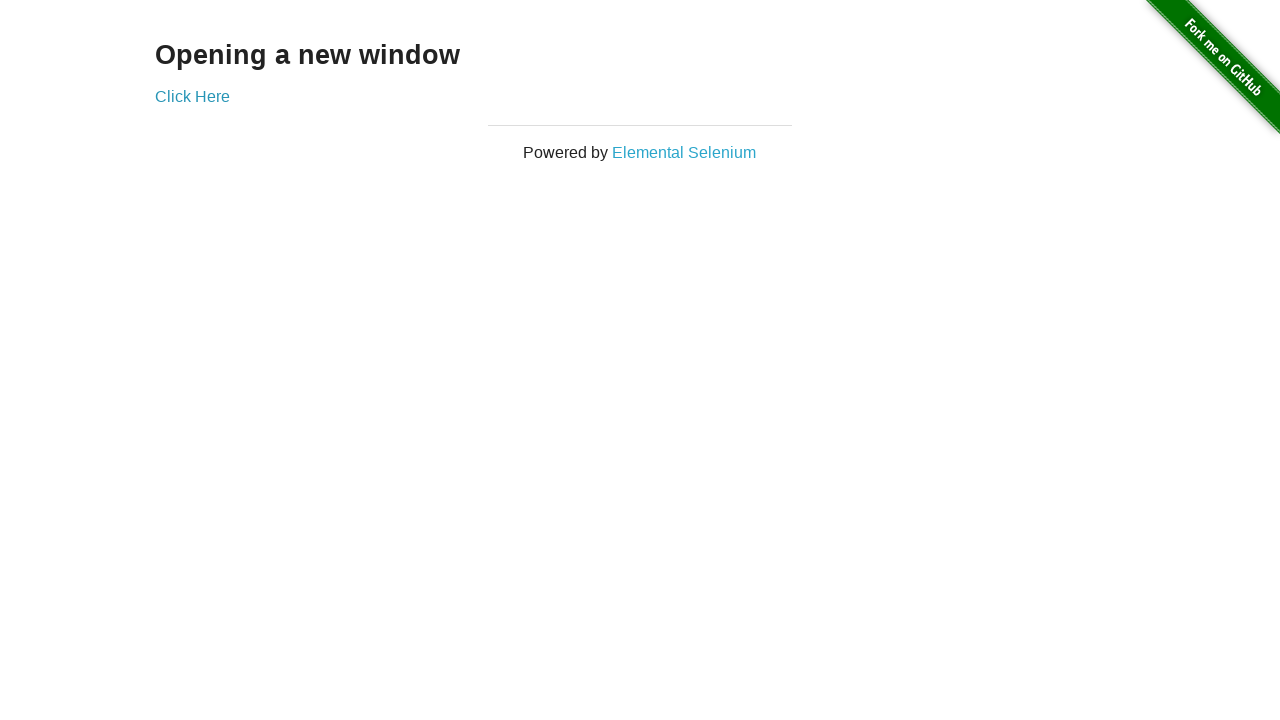